Tests vertical scrolling functionality on the Selenium website by scrolling down 1000 pixels using JavaScript execution

Starting URL: https://www.selenium.dev/

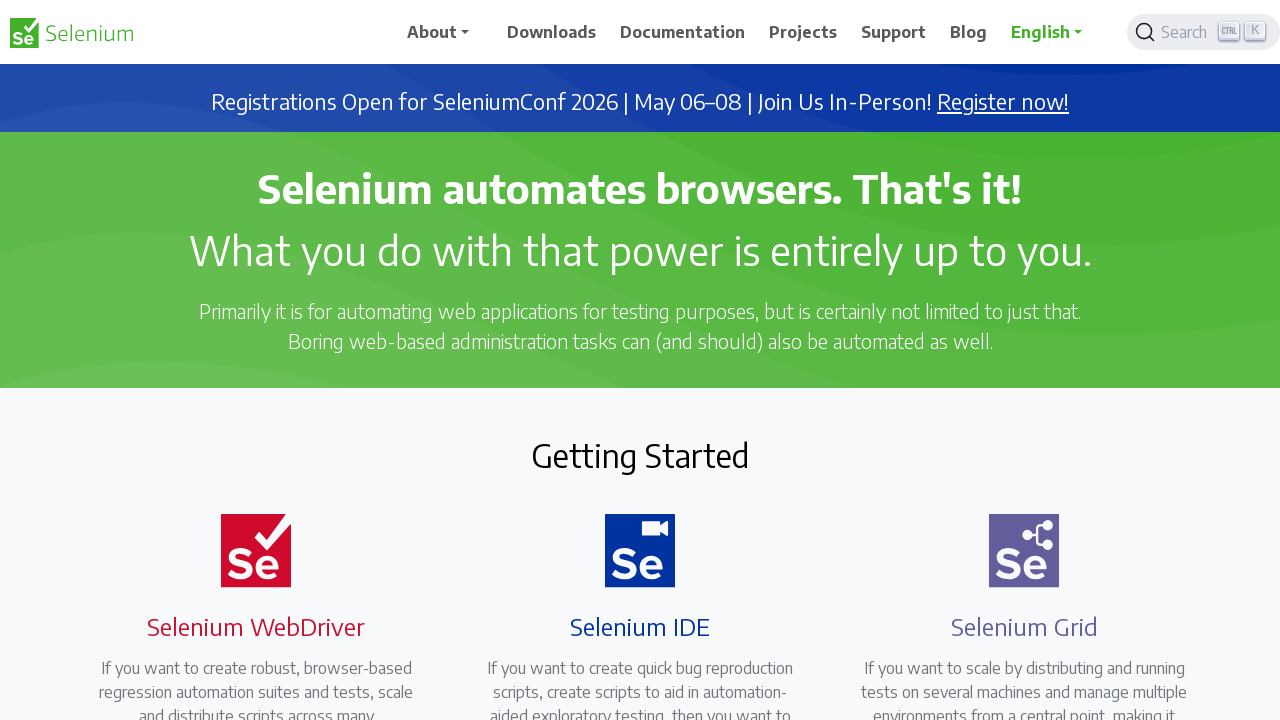

Waited for DOM content to load on Selenium website
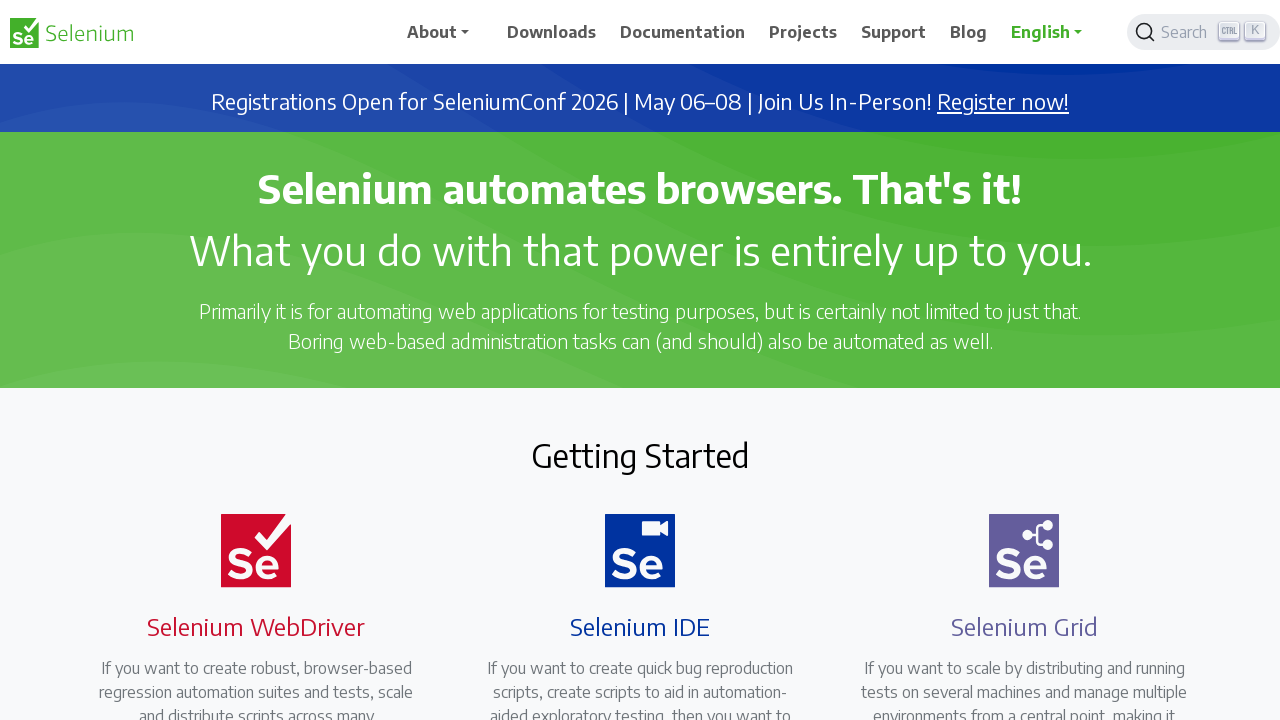

Scrolled vertically down by 1000 pixels using JavaScript
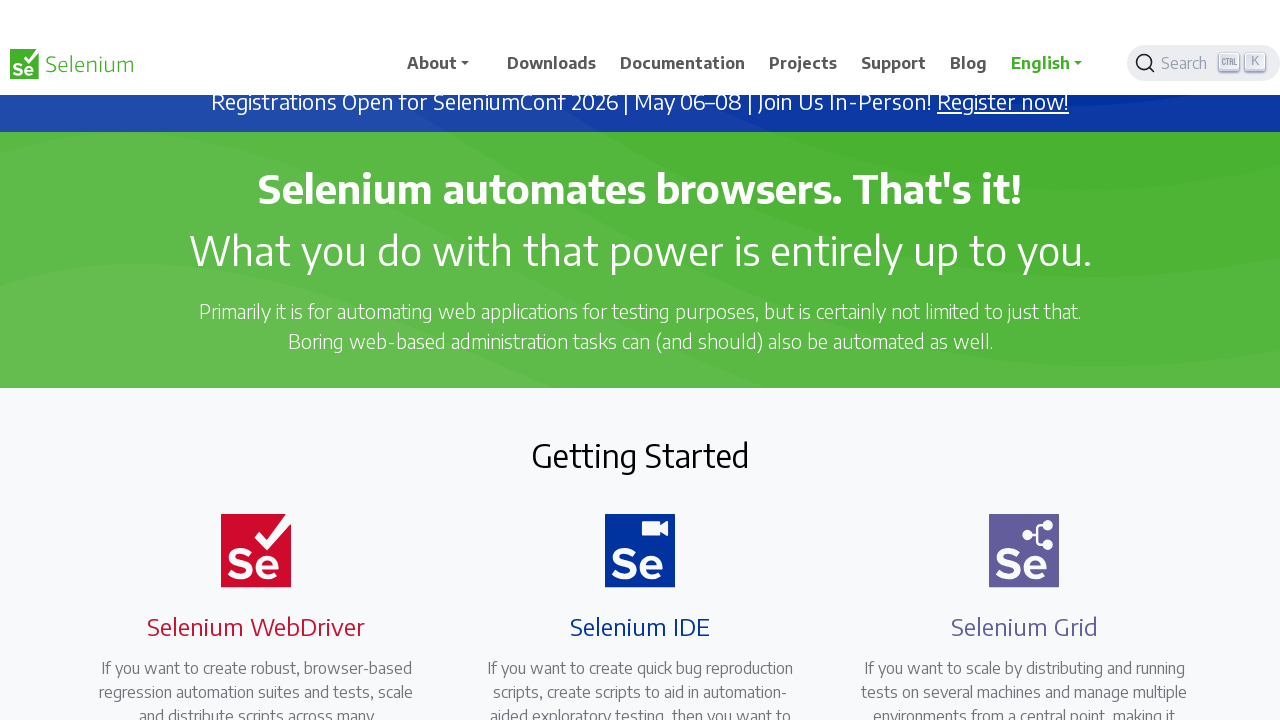

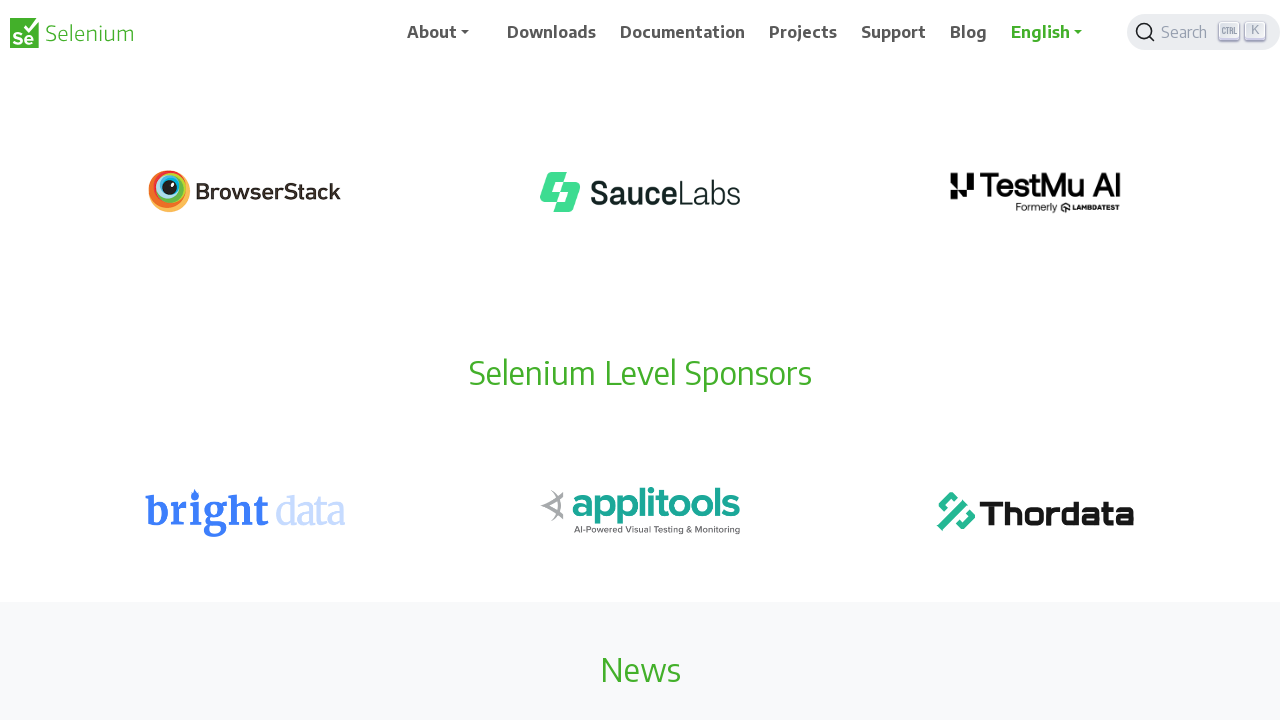